Clicks on the Products link and verifies the Products page header is displayed

Starting URL: https://www.automationexercise.com/

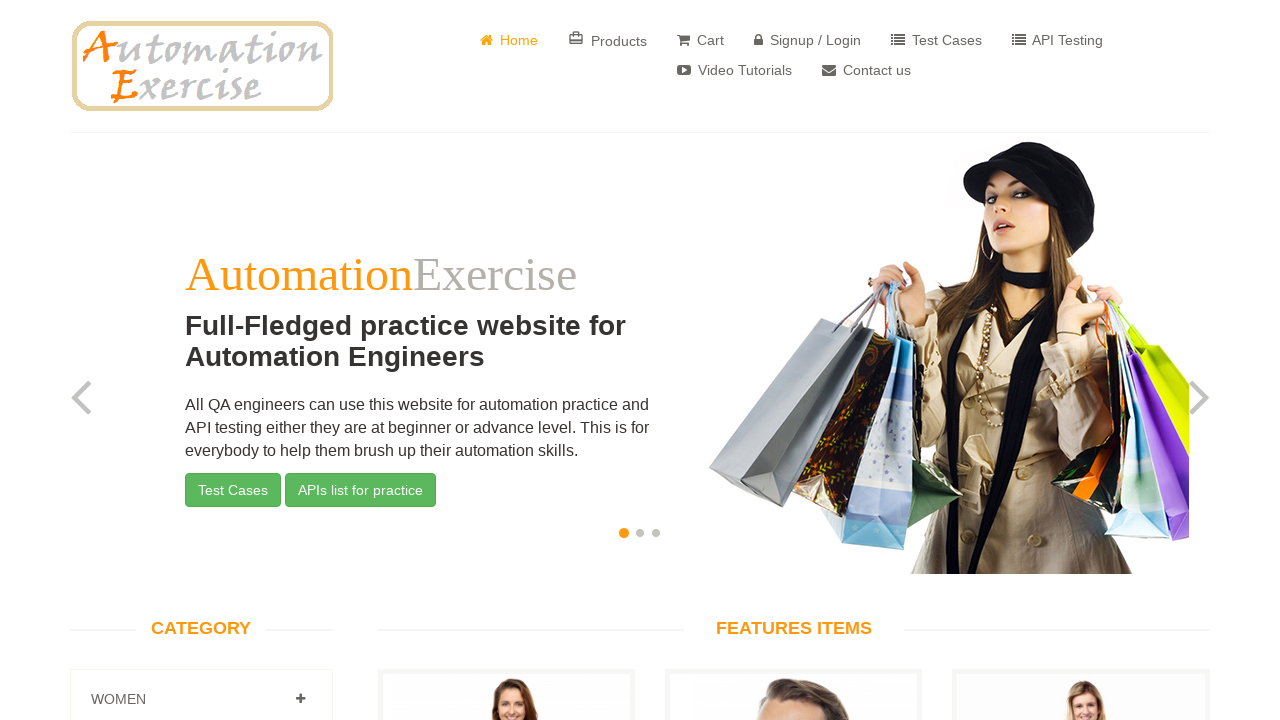

Clicked Products link at (608, 40) on xpath=//a[@href='/products']
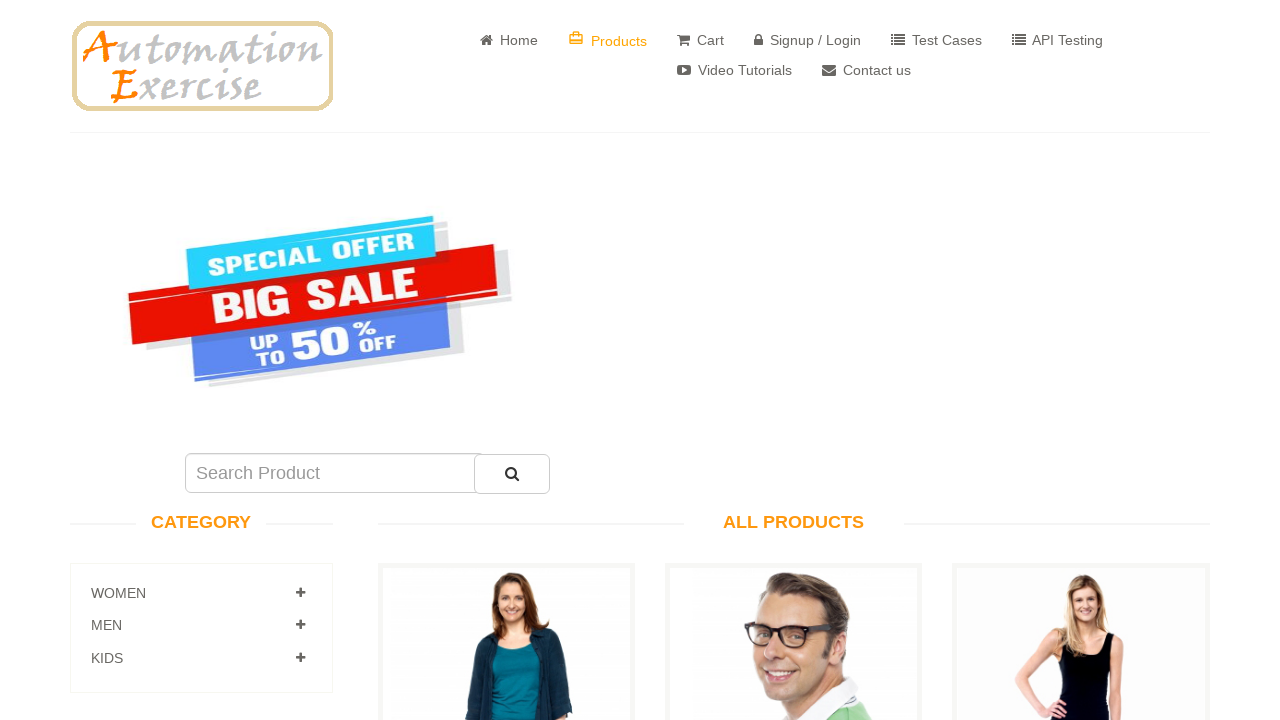

Products page header loaded
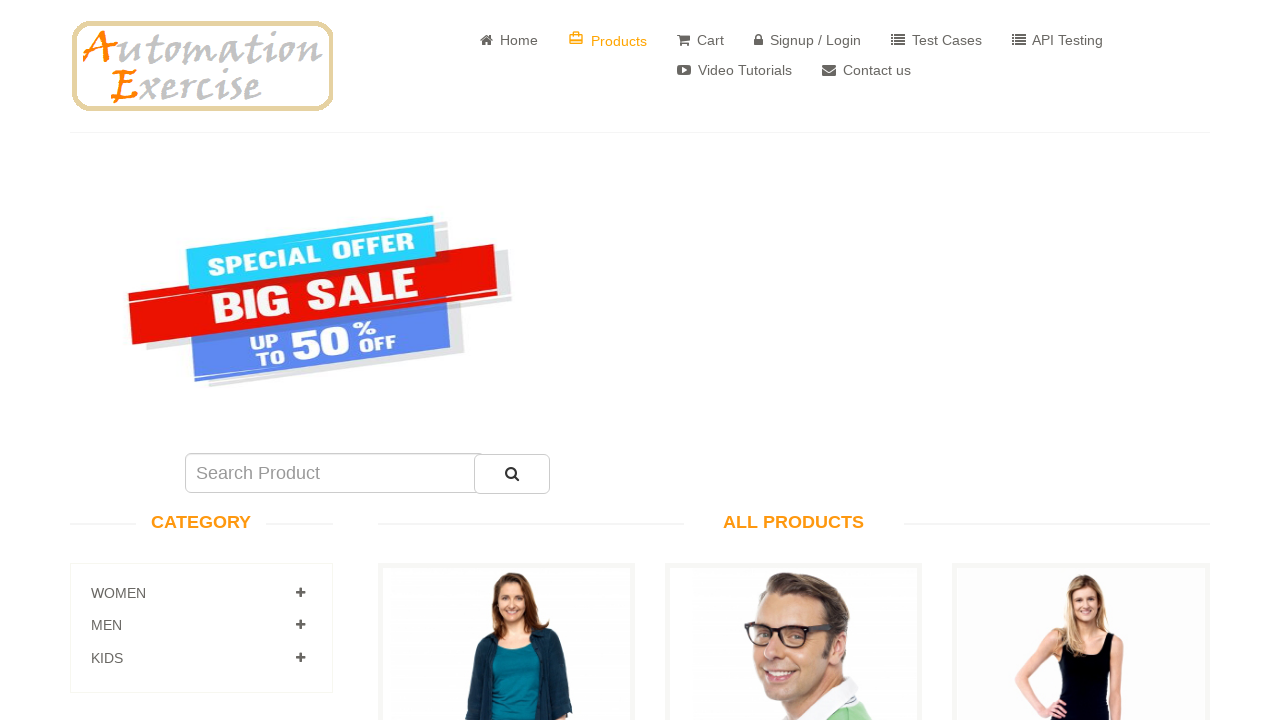

Retrieved and converted header text to lowercase
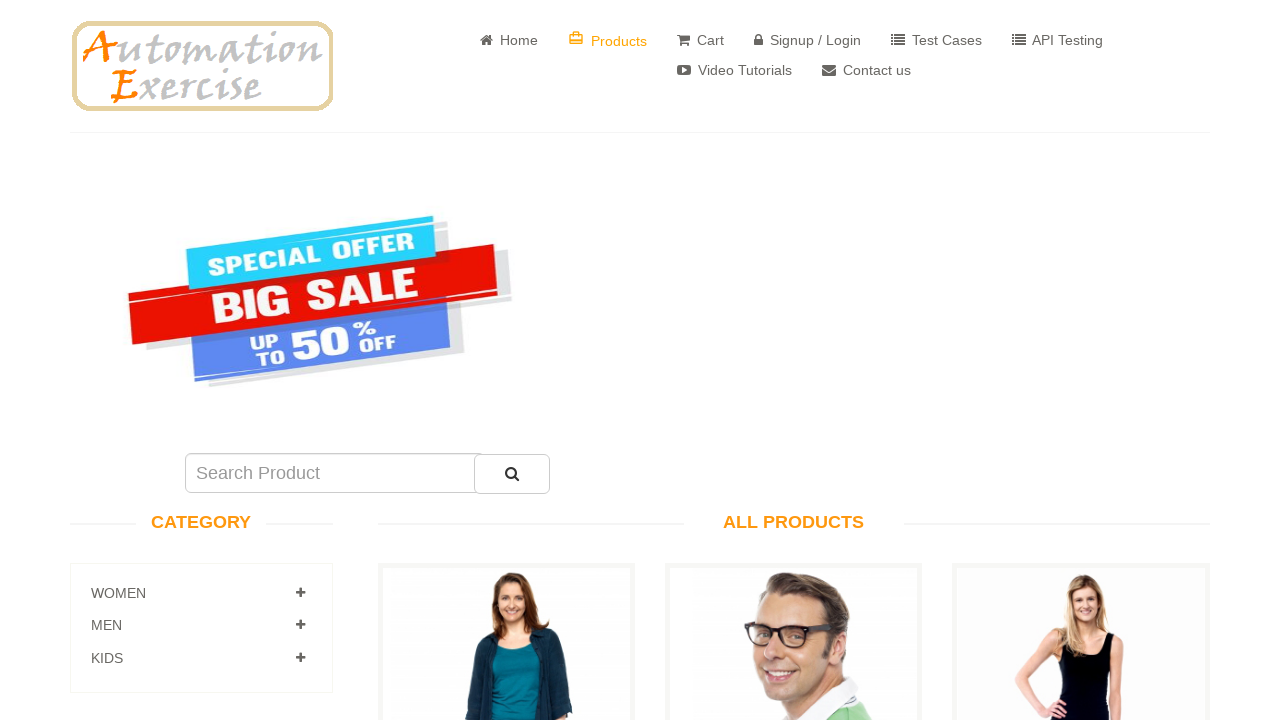

Verified header text is 'all products'
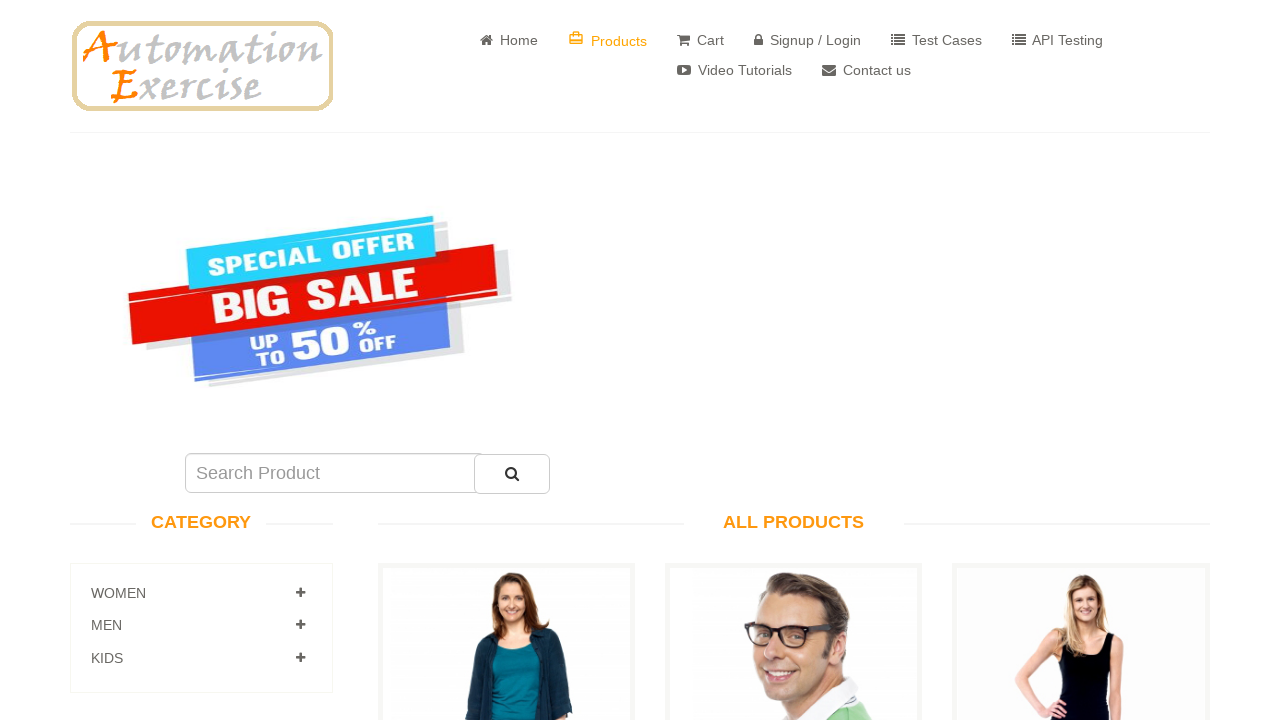

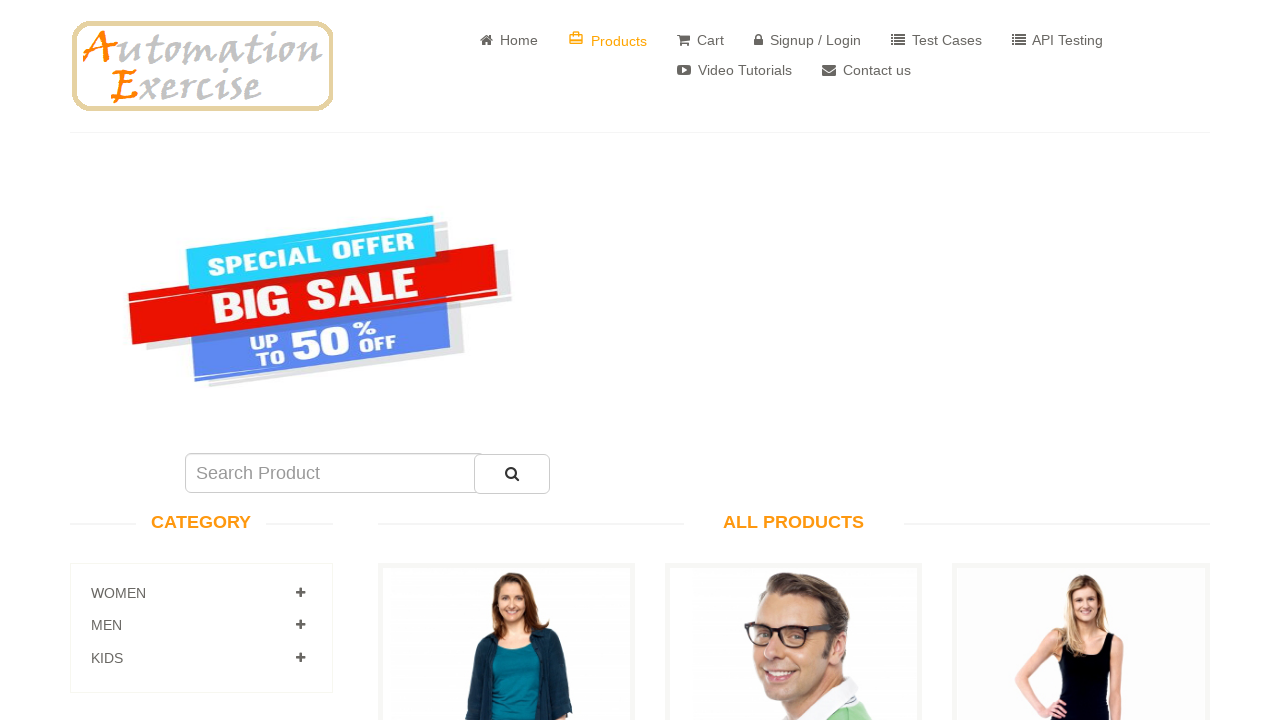